Tests autocomplete/autosuggest functionality by typing "India" into an autosuggest input field and selecting the matching option from the dropdown suggestions.

Starting URL: https://rahulshettyacademy.com/dropdownsPractise/

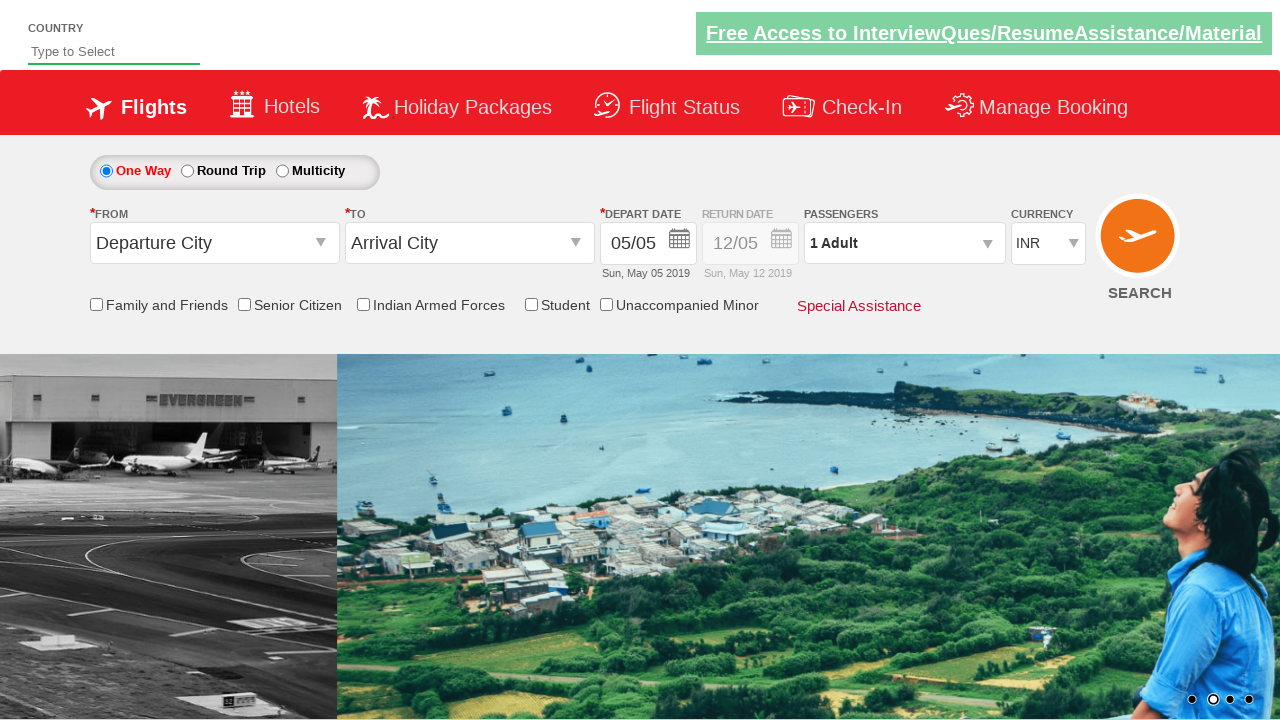

Navigated to AutoSuggestive test page
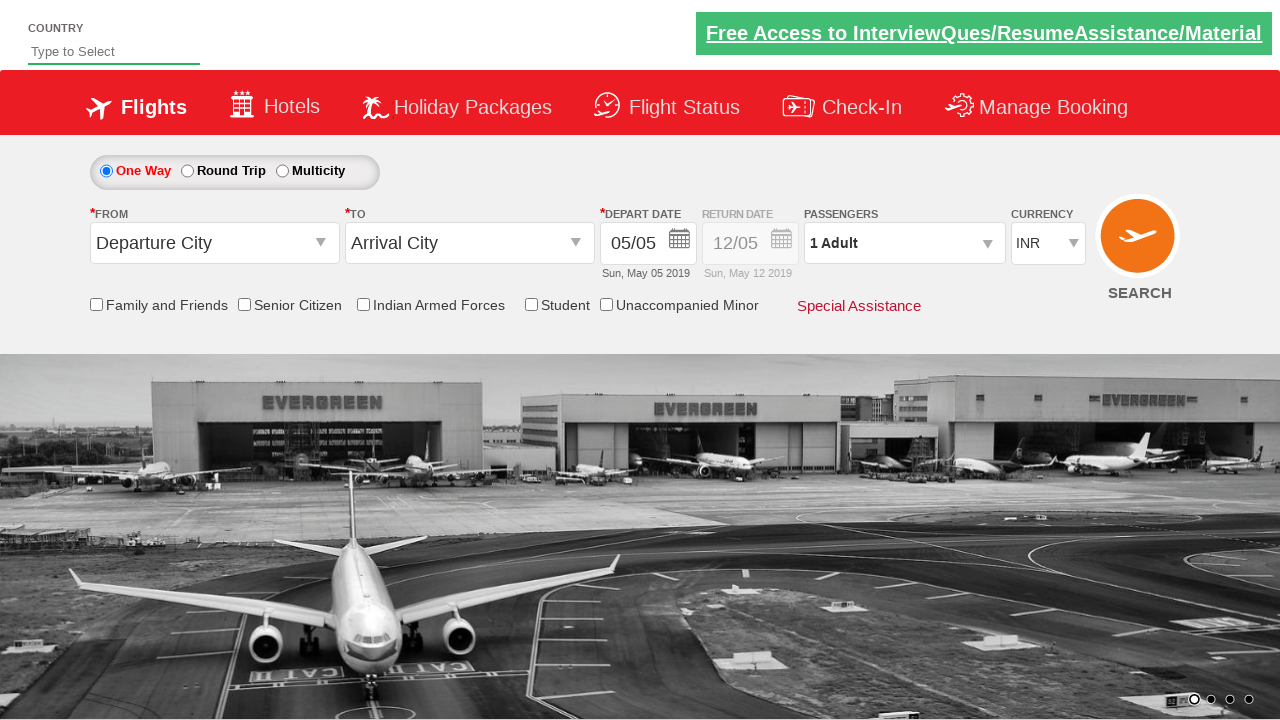

Typed 'India' into autosuggest input field on #autosuggest
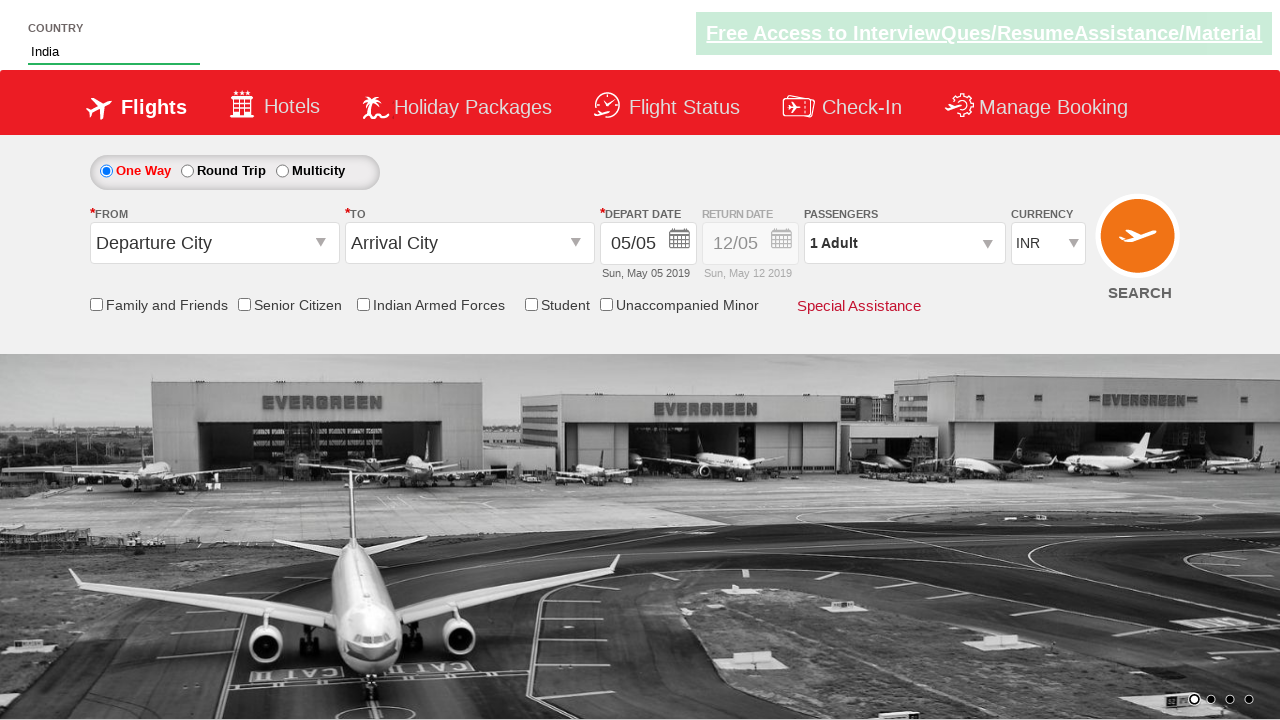

Autocomplete suggestions appeared
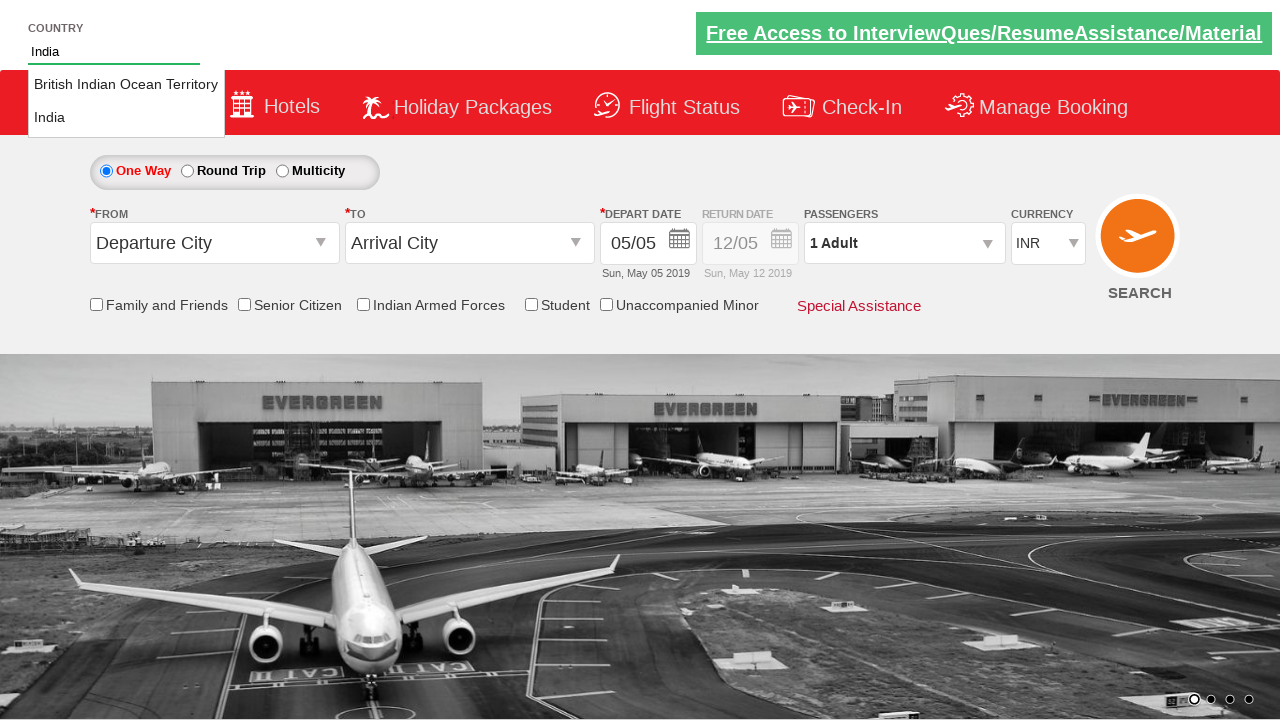

Selected 'India' from autosuggest dropdown at (126, 118) on .ui-menu-item >> nth=1
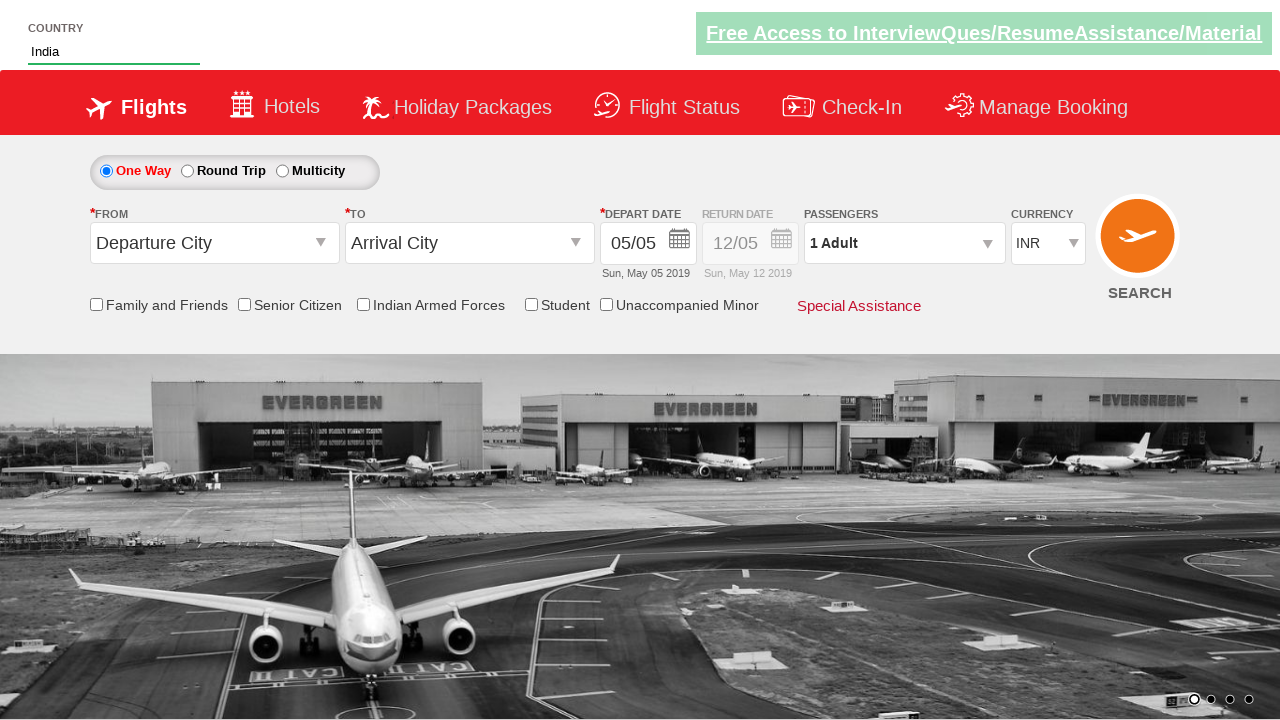

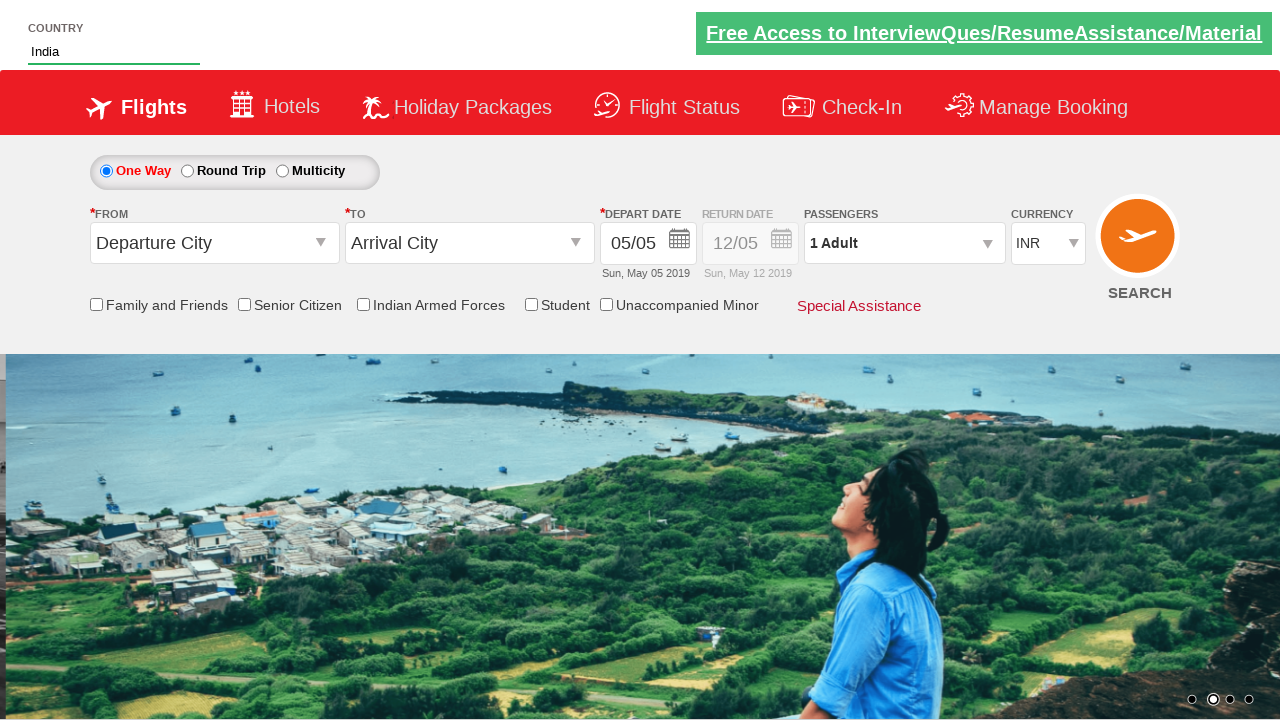